Navigates to Merriam-Webster dictionary website and verifies that links are present on the page.

Starting URL: https://www.merriam-webster.com/

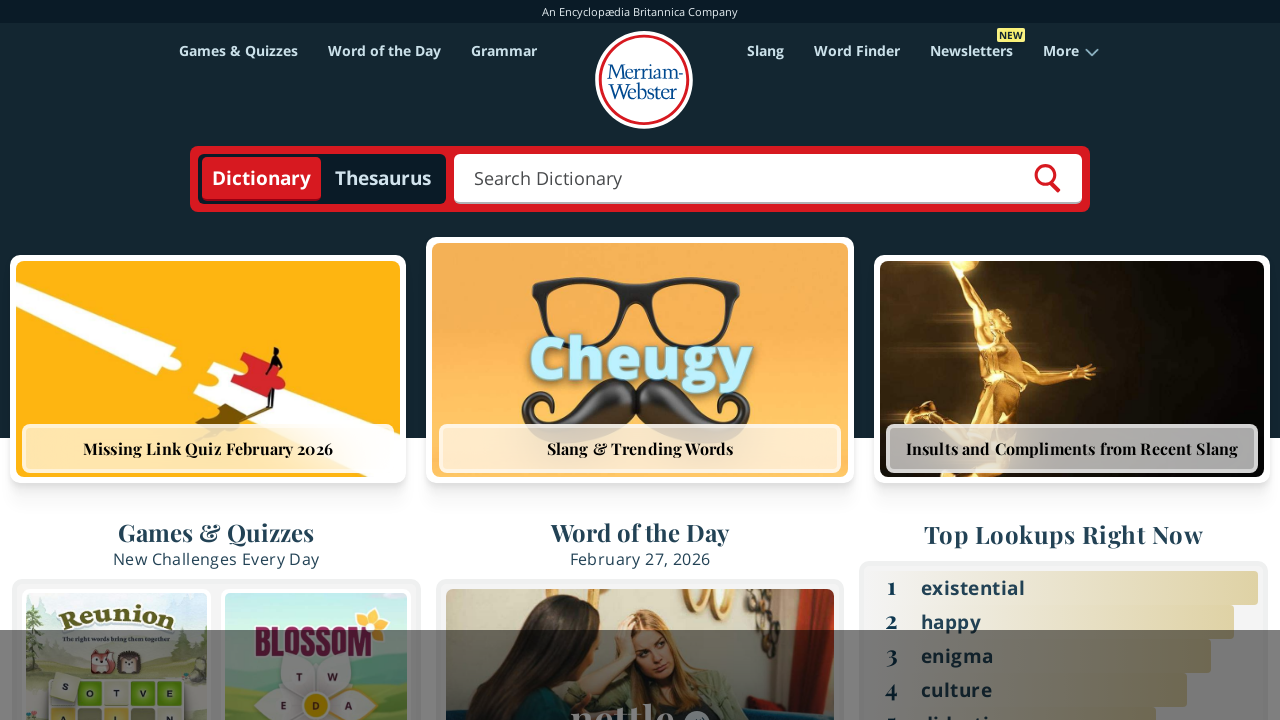

Navigated to Merriam-Webster dictionary website
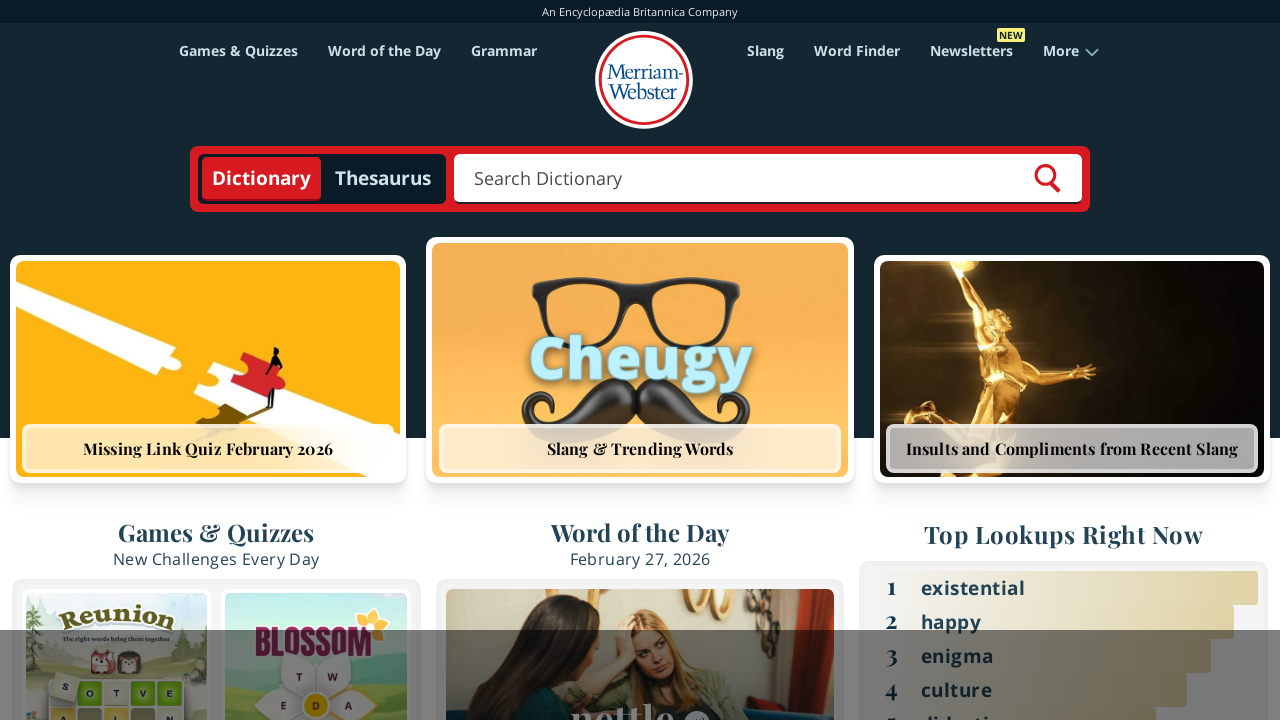

Waited for links to be present on the page
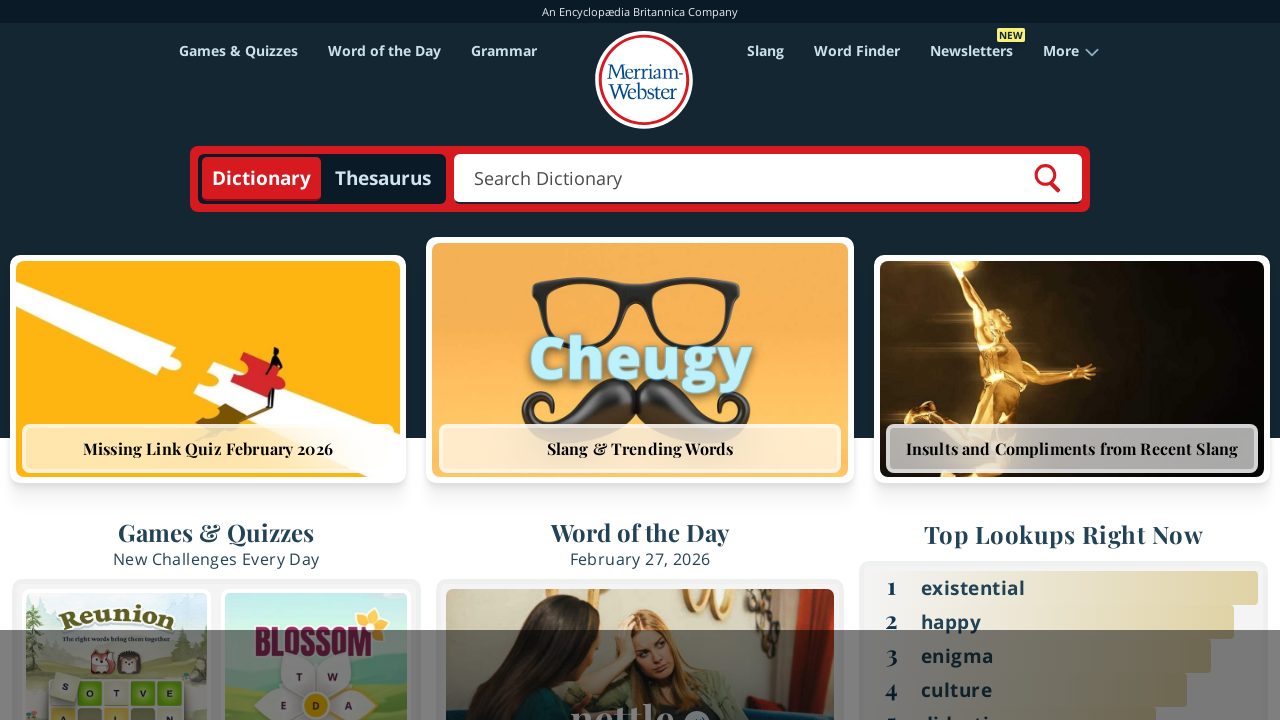

Located all links on the page
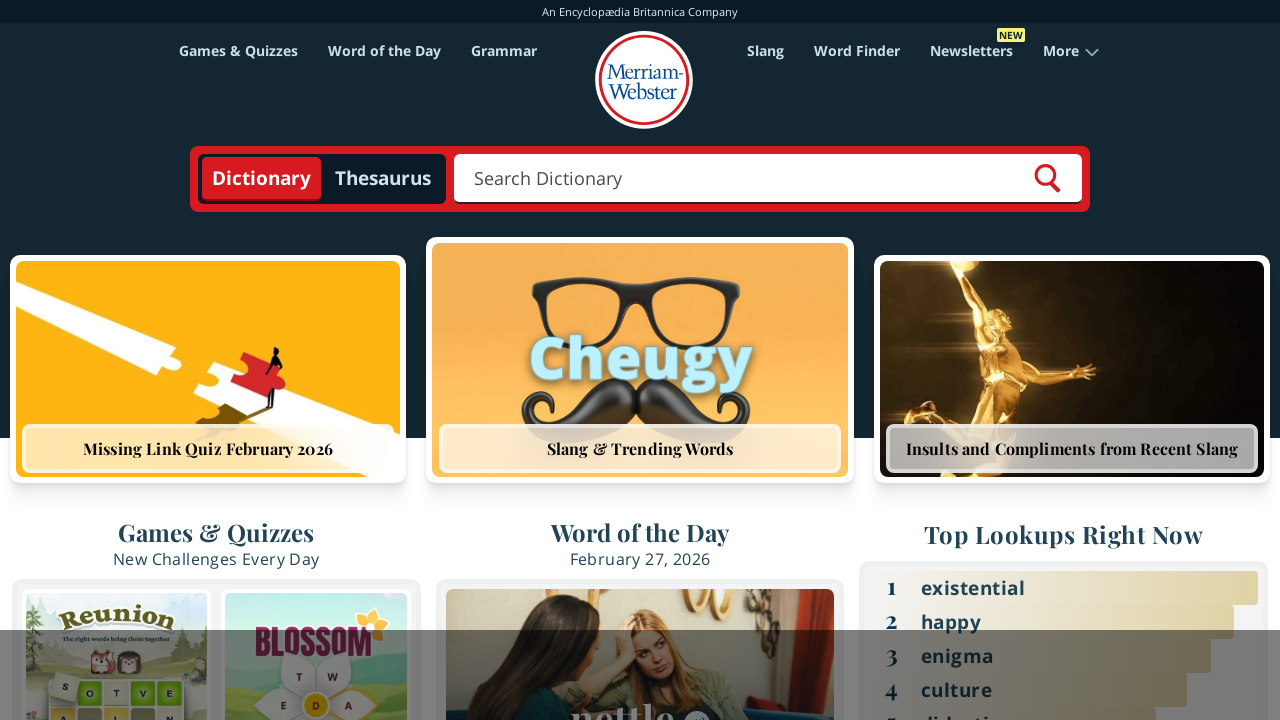

Verified that 212 links are present on the page
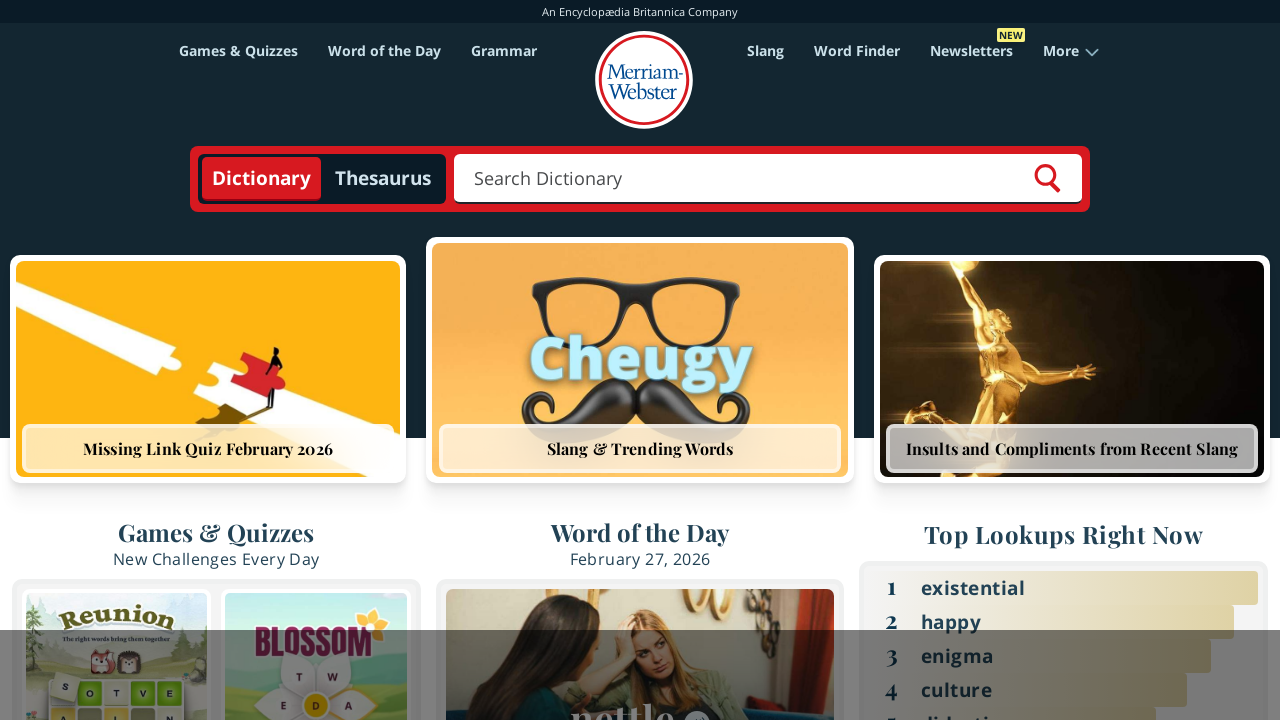

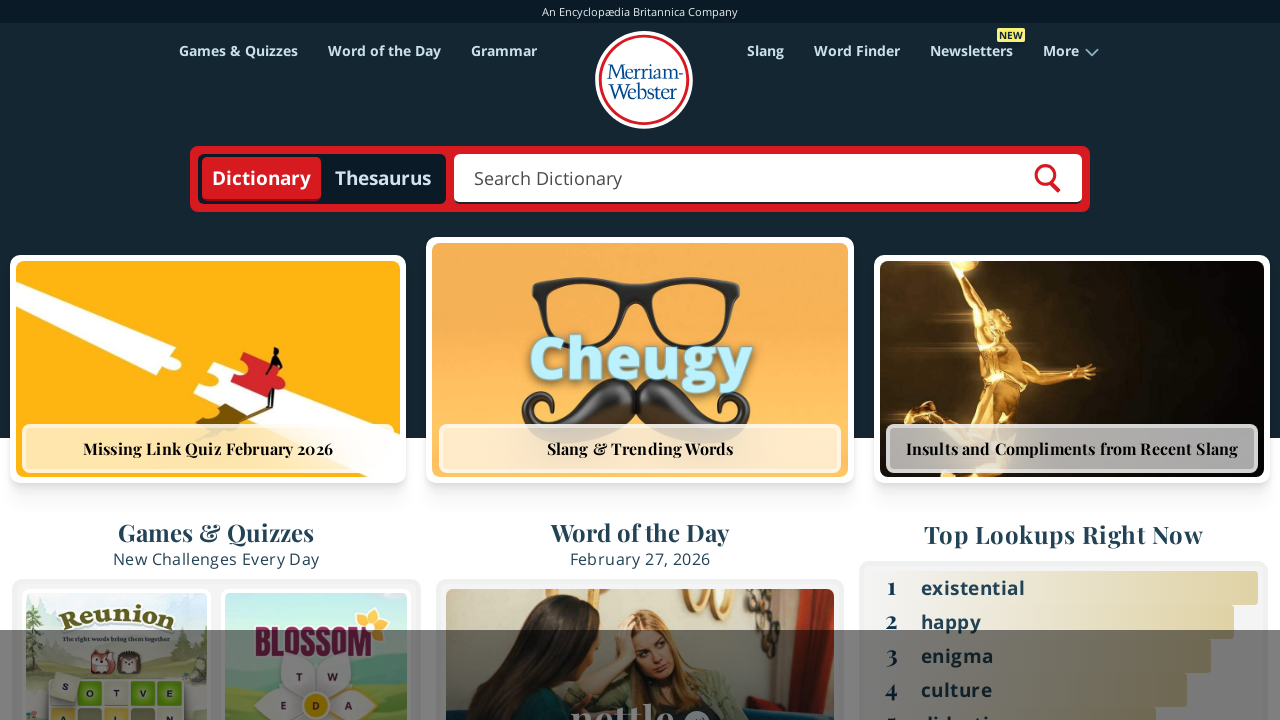